Tests finding a link by its calculated text value, clicking it, then filling out a form with personal information (first name, last name, city, country) and submitting it.

Starting URL: http://suninjuly.github.io/find_link_text

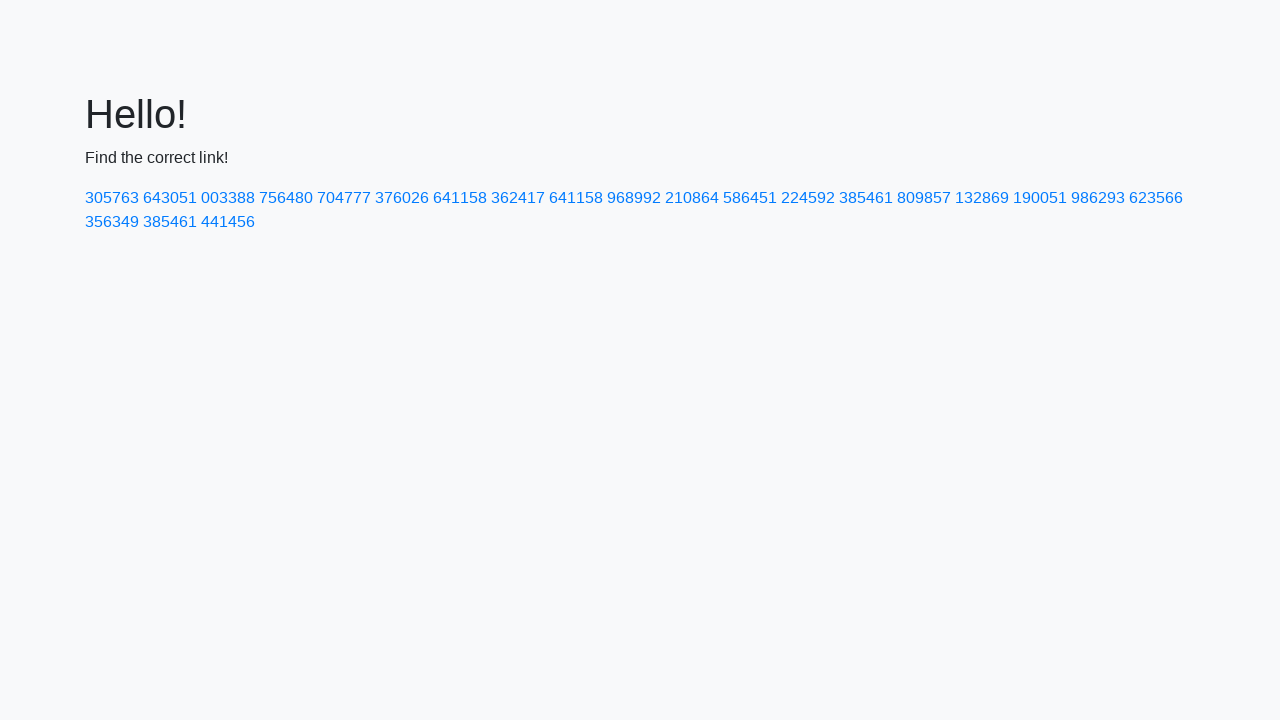

Clicked link with calculated text value 224592 at (808, 198) on text=224592
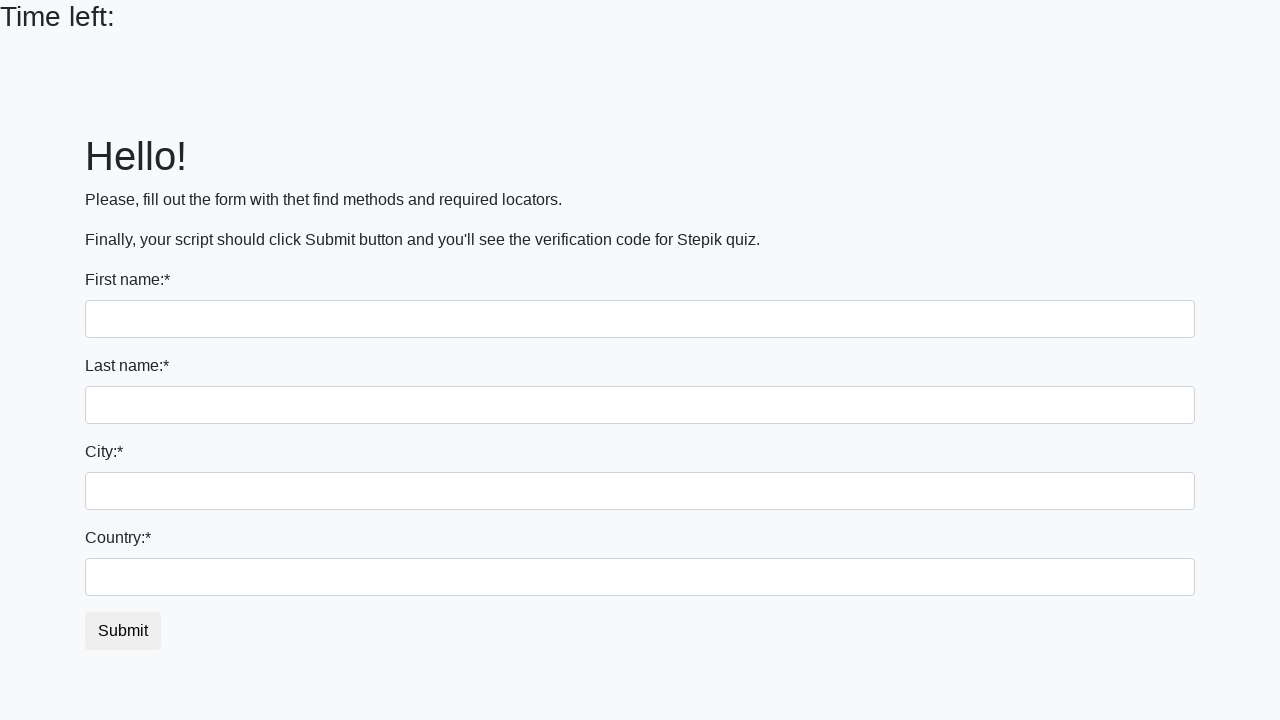

Filled first name field with 'Ivan' on input
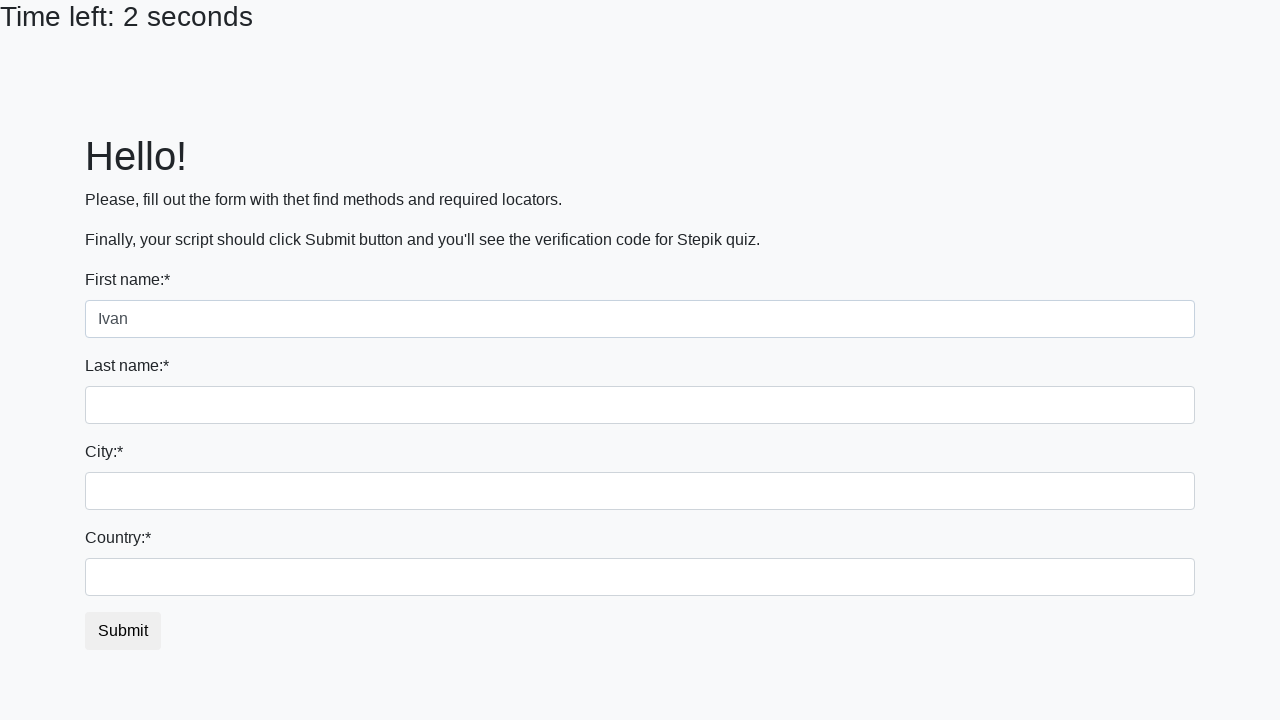

Filled last name field with 'Petrov' on input[name='last_name']
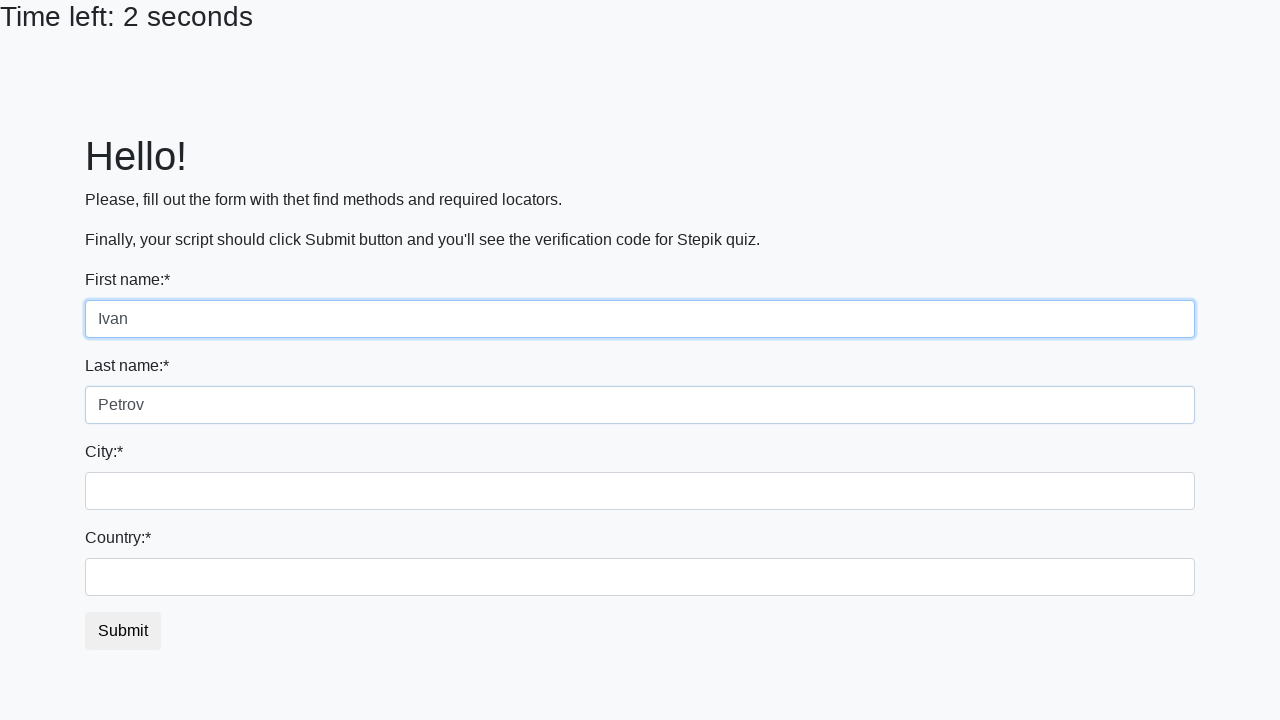

Filled city field with 'Smolensk' on .city
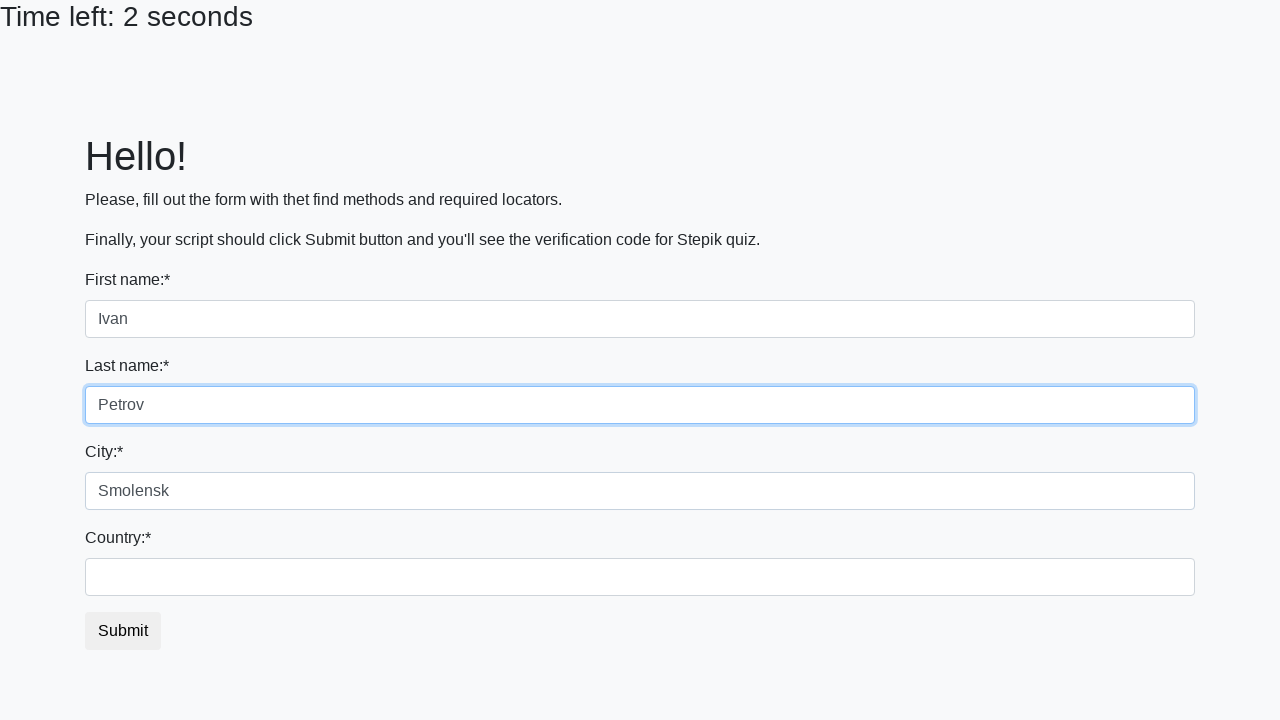

Filled country field with 'Russia' on #country
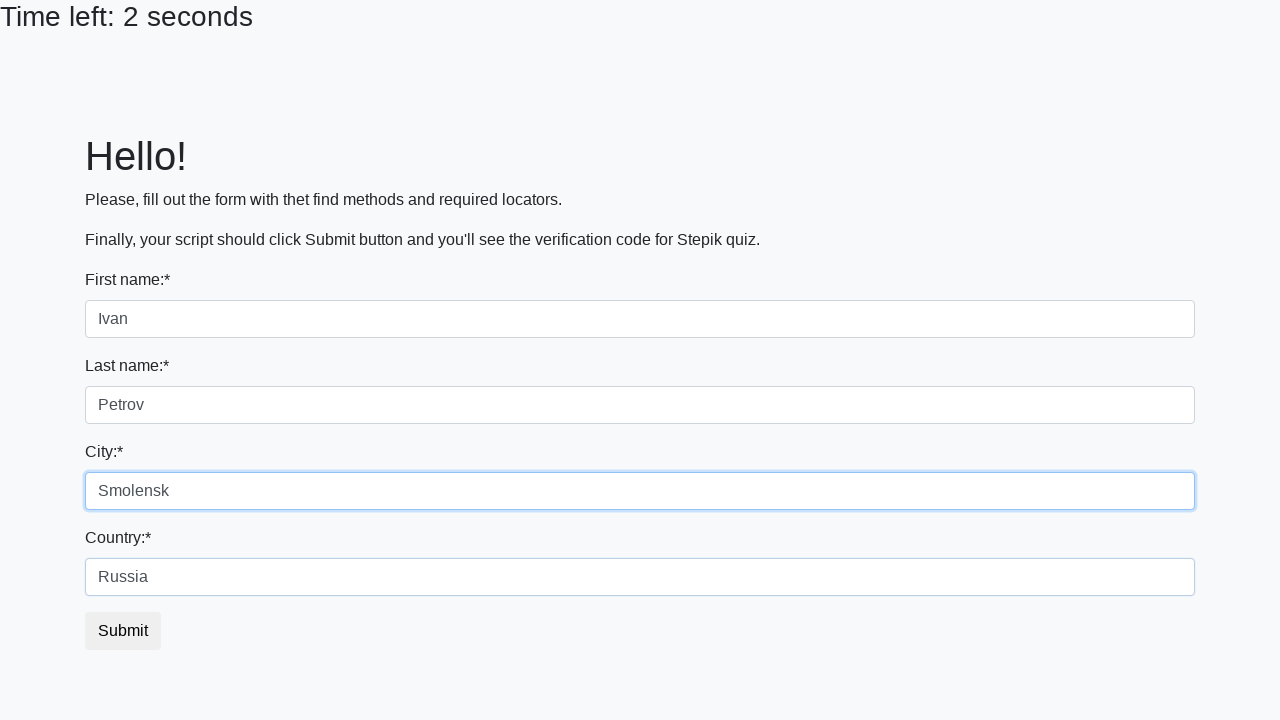

Clicked submit button to complete form submission at (123, 631) on button.btn
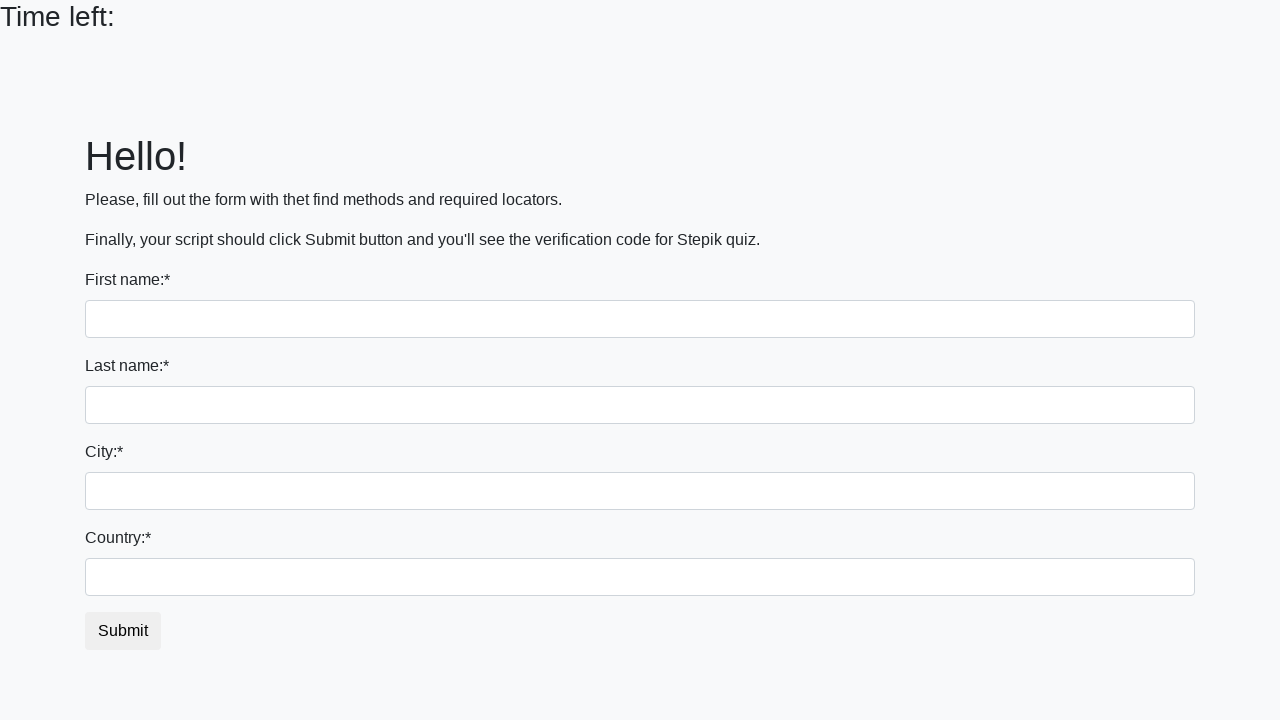

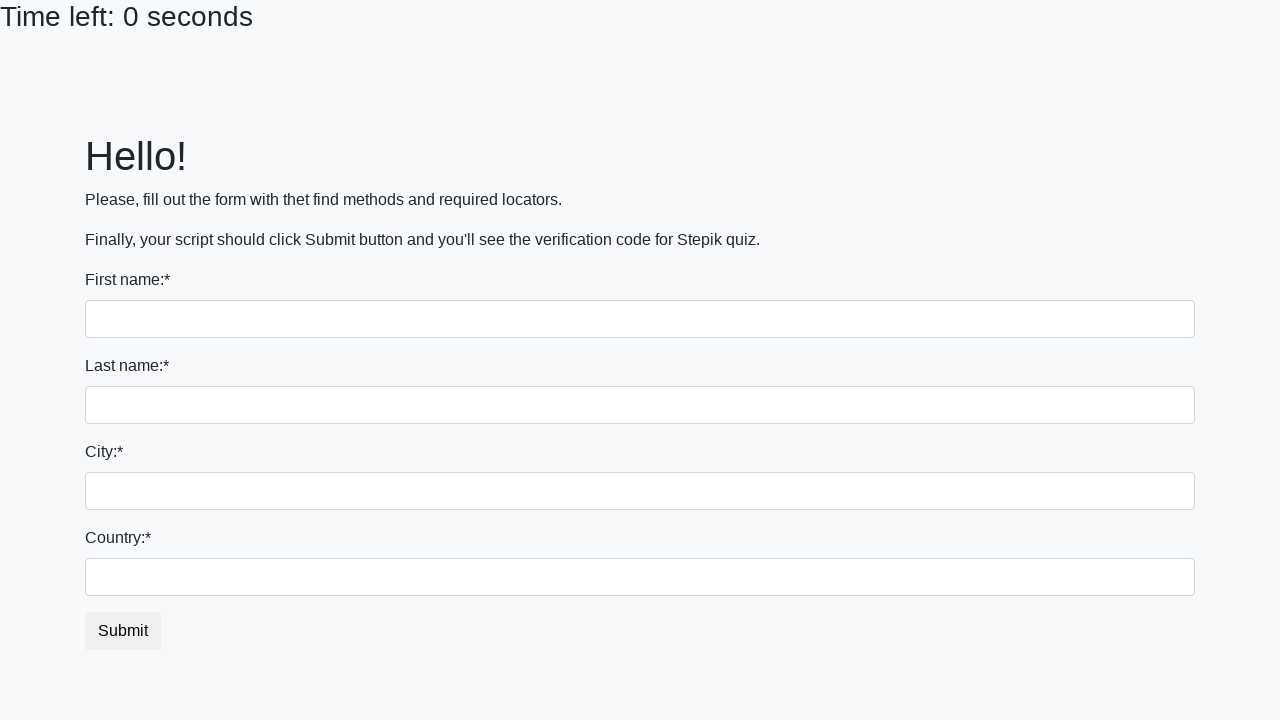